Tests checkbox functionality by finding all checkboxes on the page and verifying that the second checkbox (which should be checked by default) is in a selected state using both attribute lookup and is_checked methods.

Starting URL: http://the-internet.herokuapp.com/checkboxes

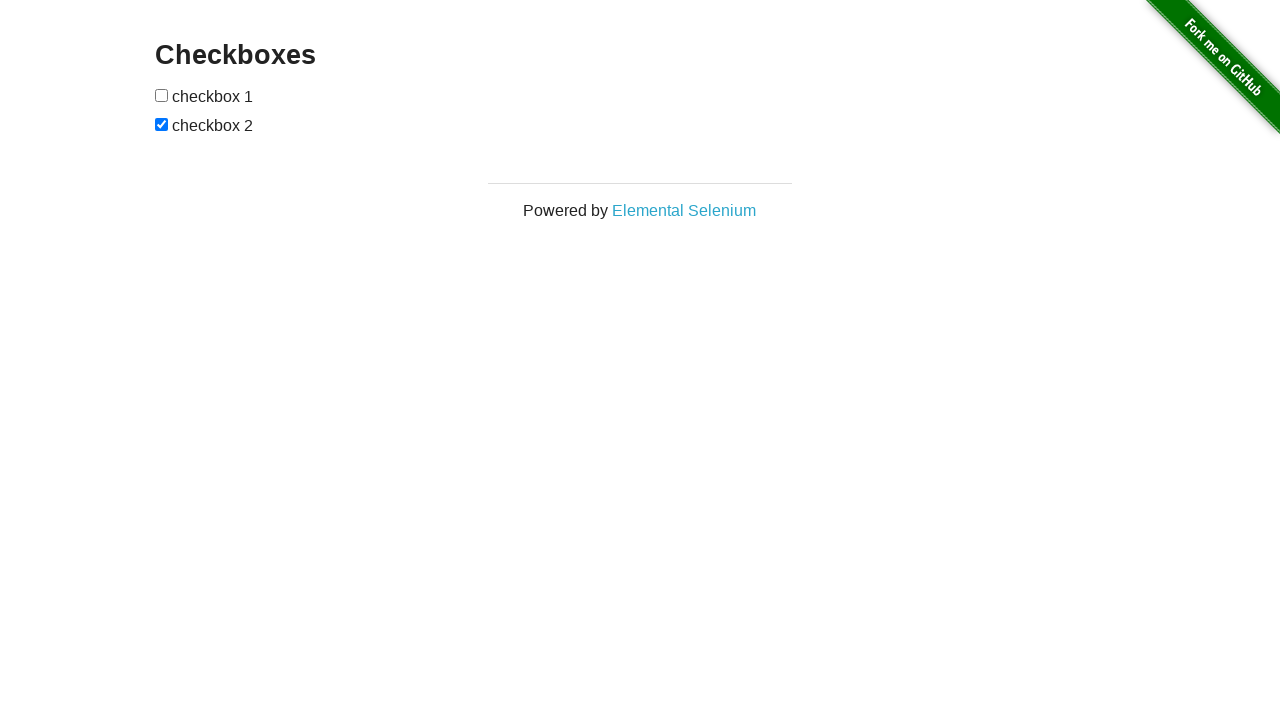

Located all checkboxes on the page
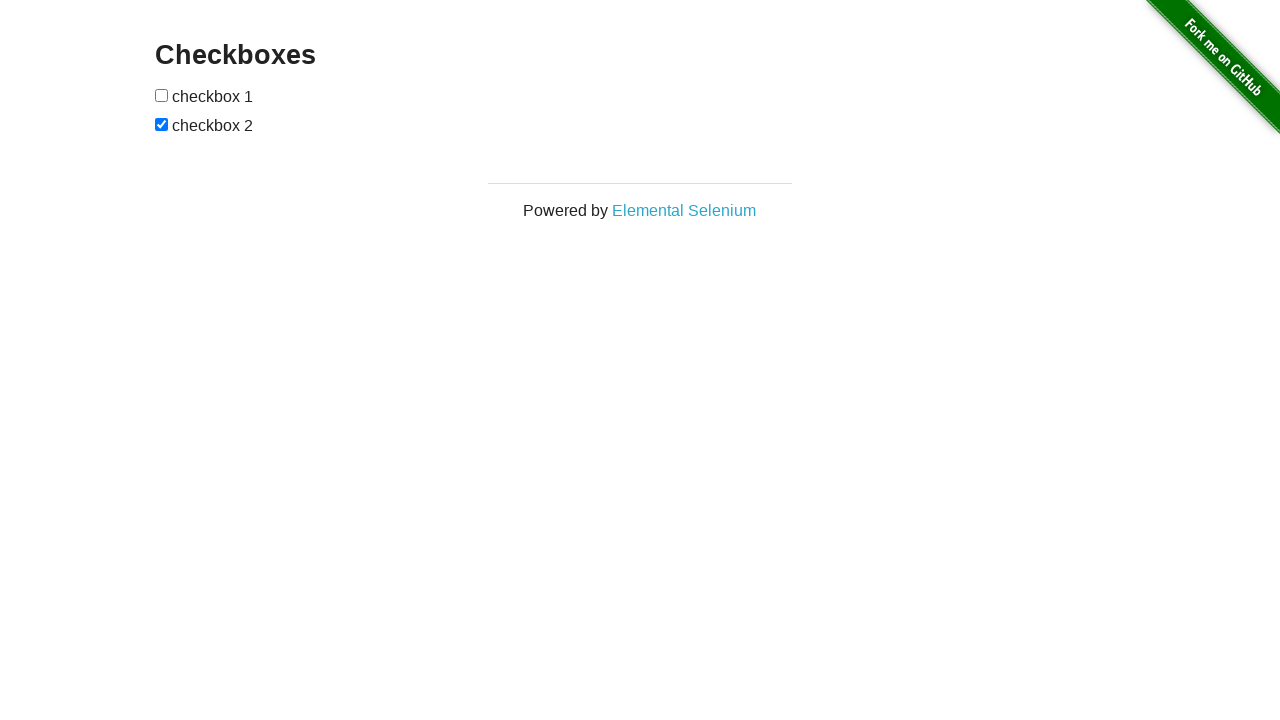

Waited for first checkbox to be visible
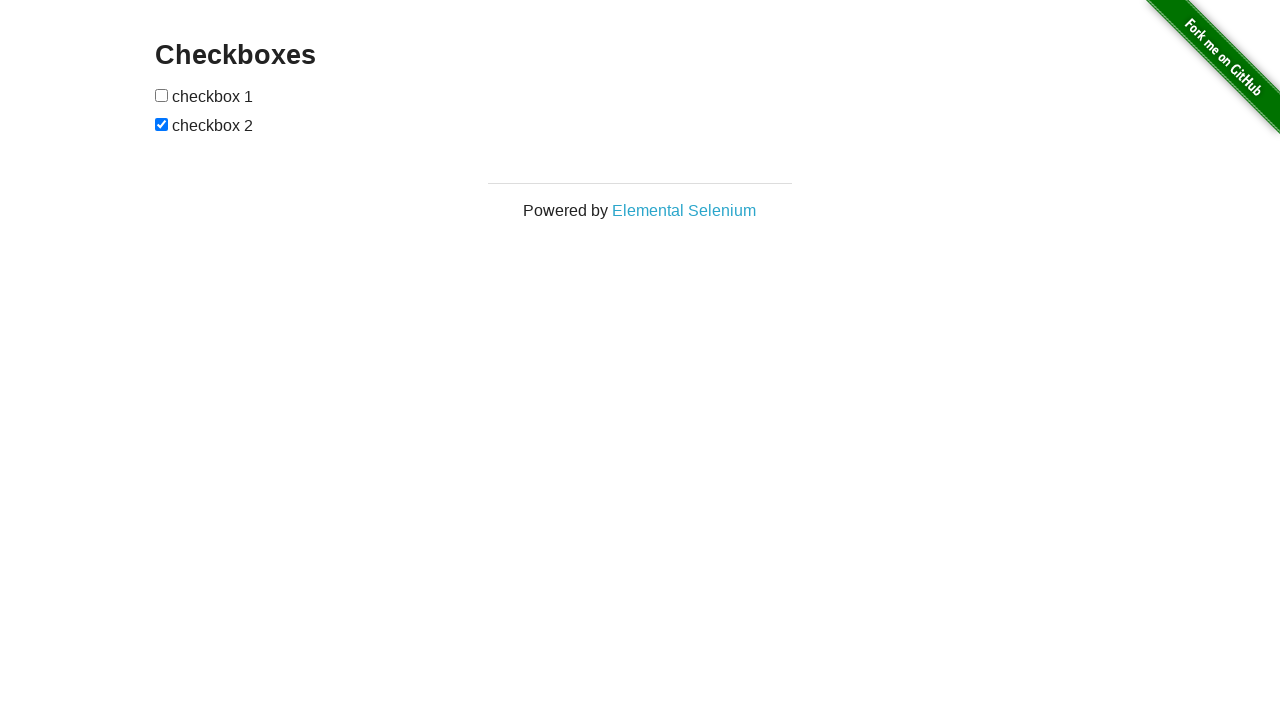

Counted 2 checkboxes on the page
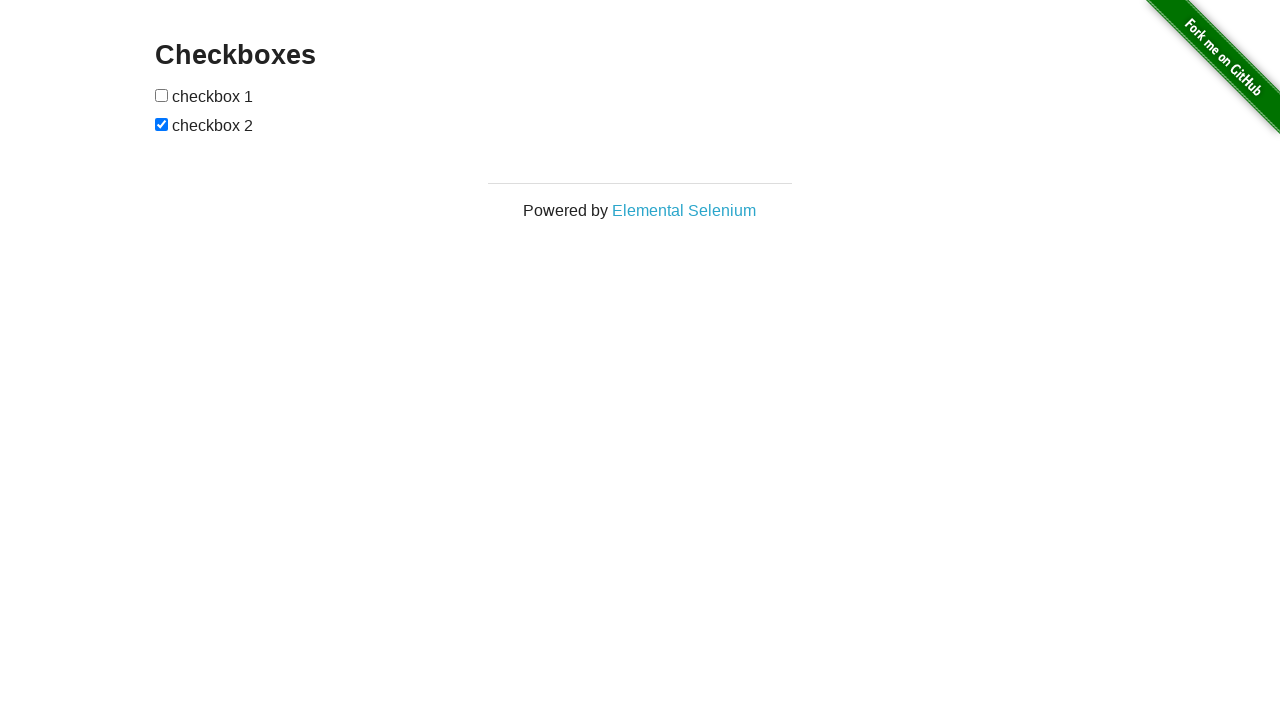

Located the last checkbox
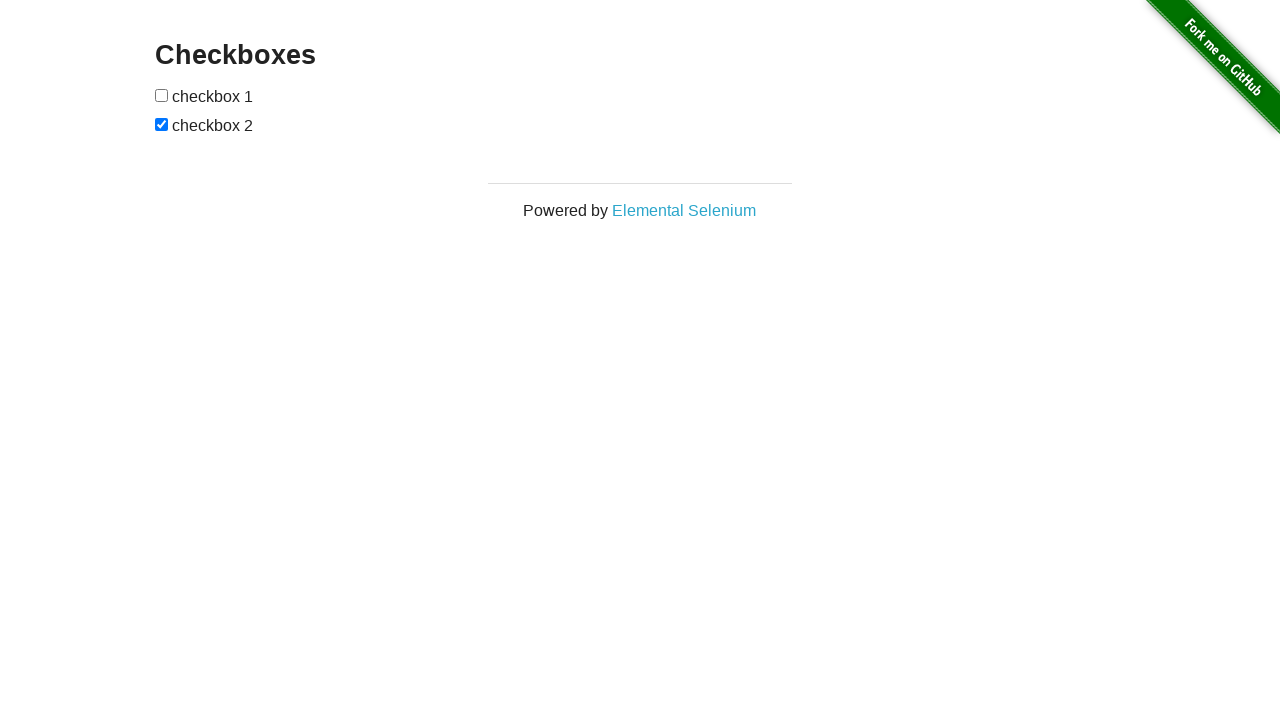

Verified that the last checkbox is checked by default
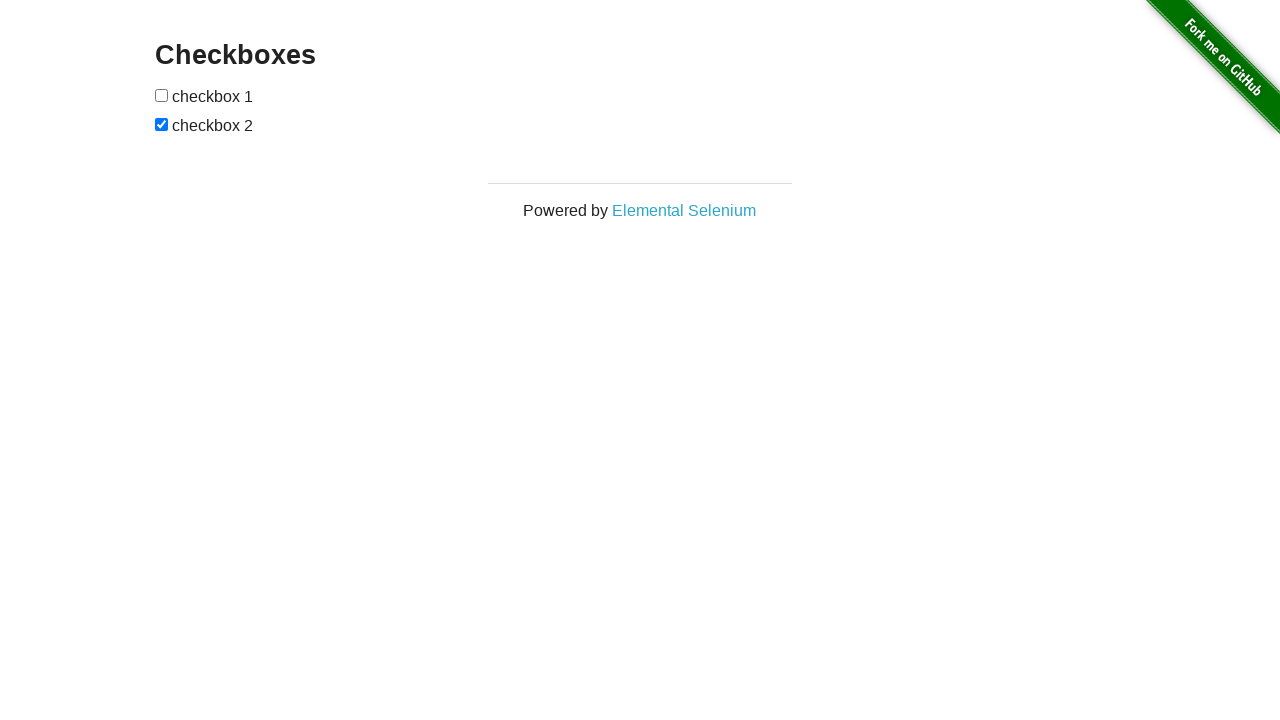

Located the first checkbox
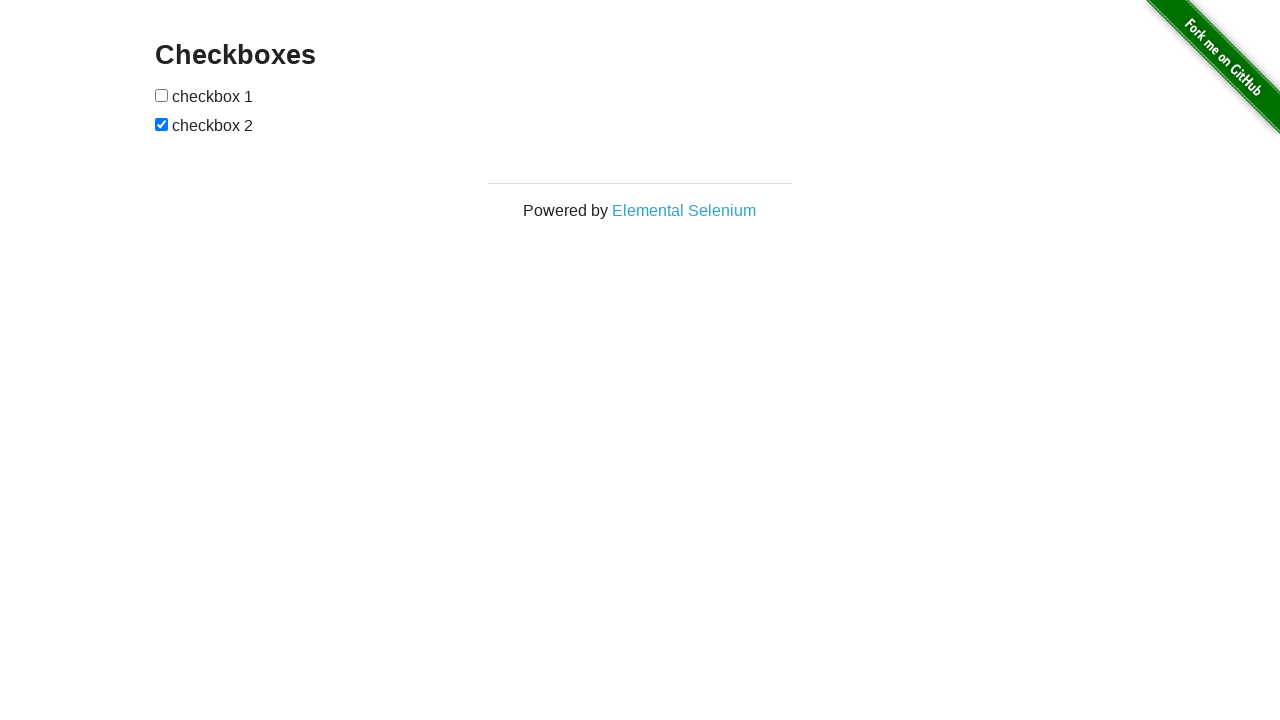

Verified that the first checkbox is not checked by default
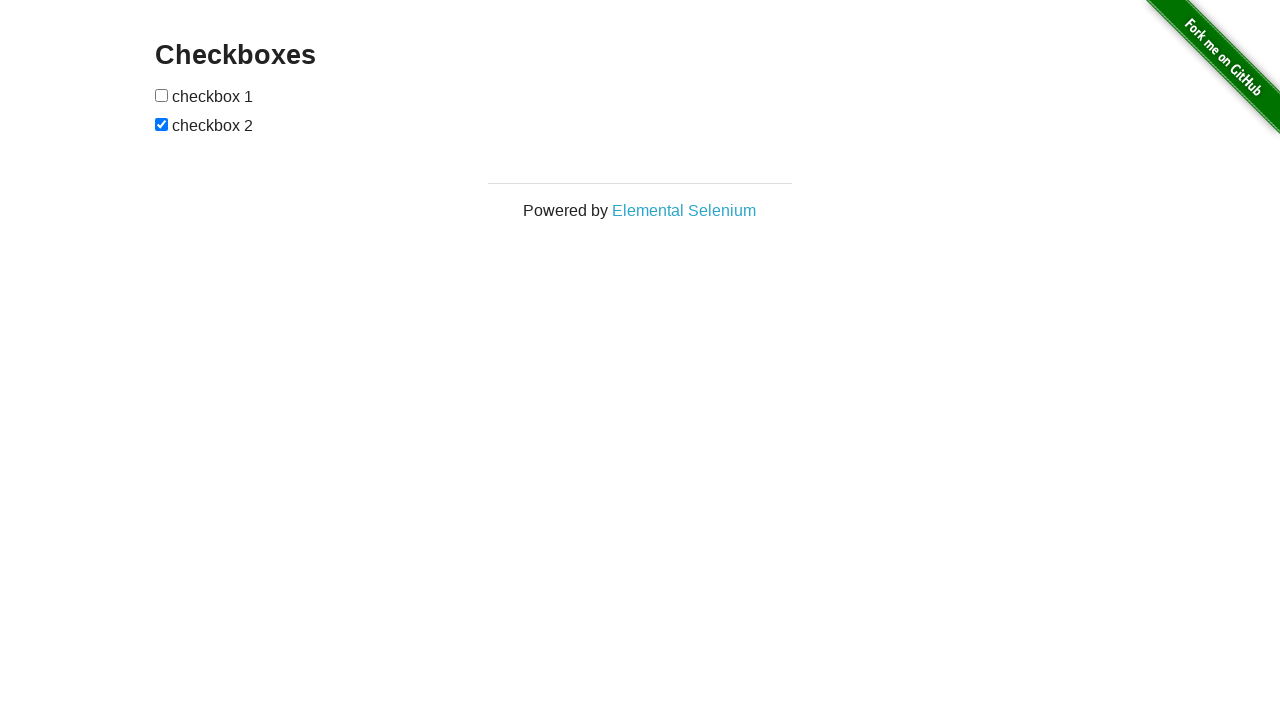

Clicked the first checkbox to check it at (162, 95) on input[type="checkbox"] >> nth=0
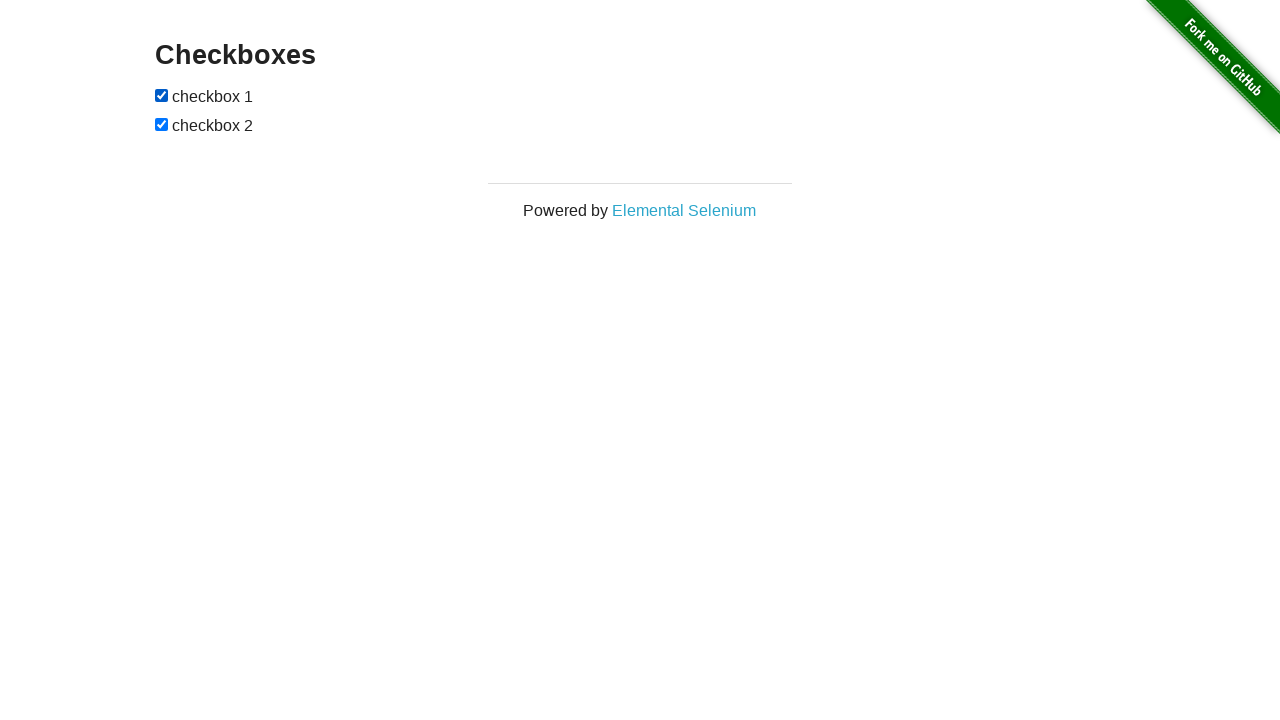

Verified that the first checkbox is now checked after clicking
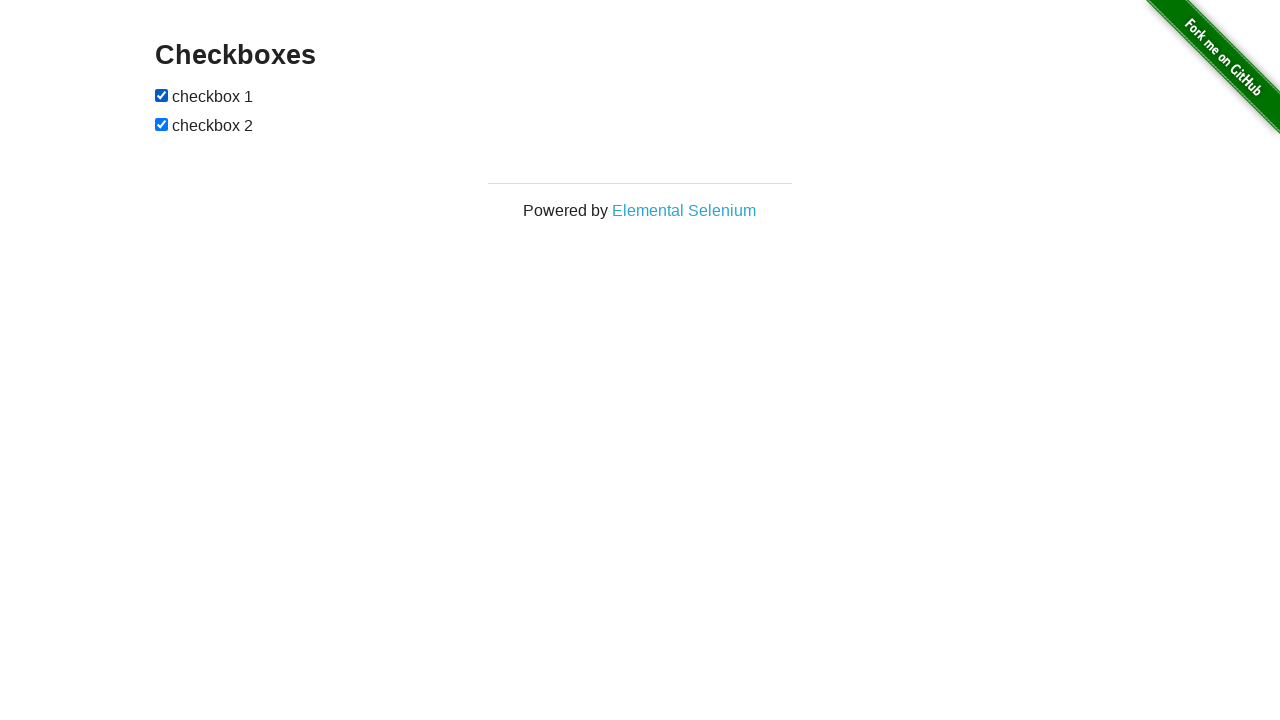

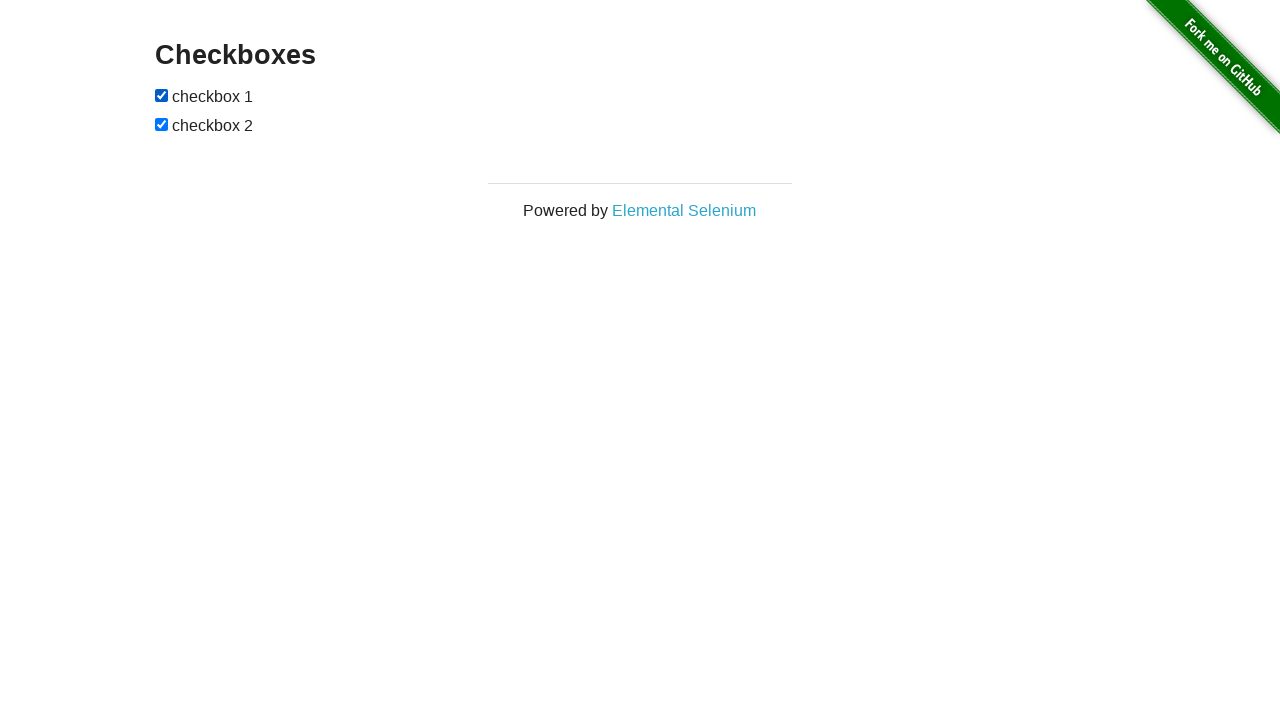